Navigates to a file download page and clicks on a download link to initiate a file download

Starting URL: https://the-internet.herokuapp.com/download

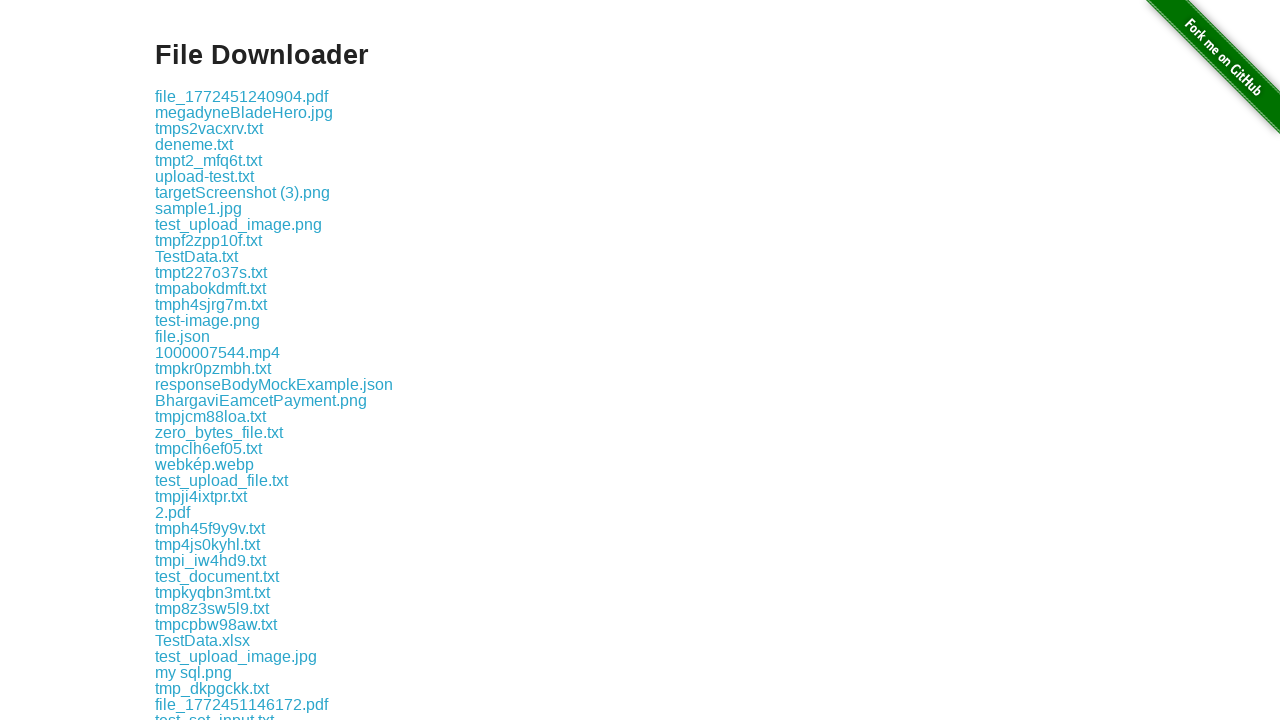

Clicked the download link to initiate file download at (242, 96) on .example a
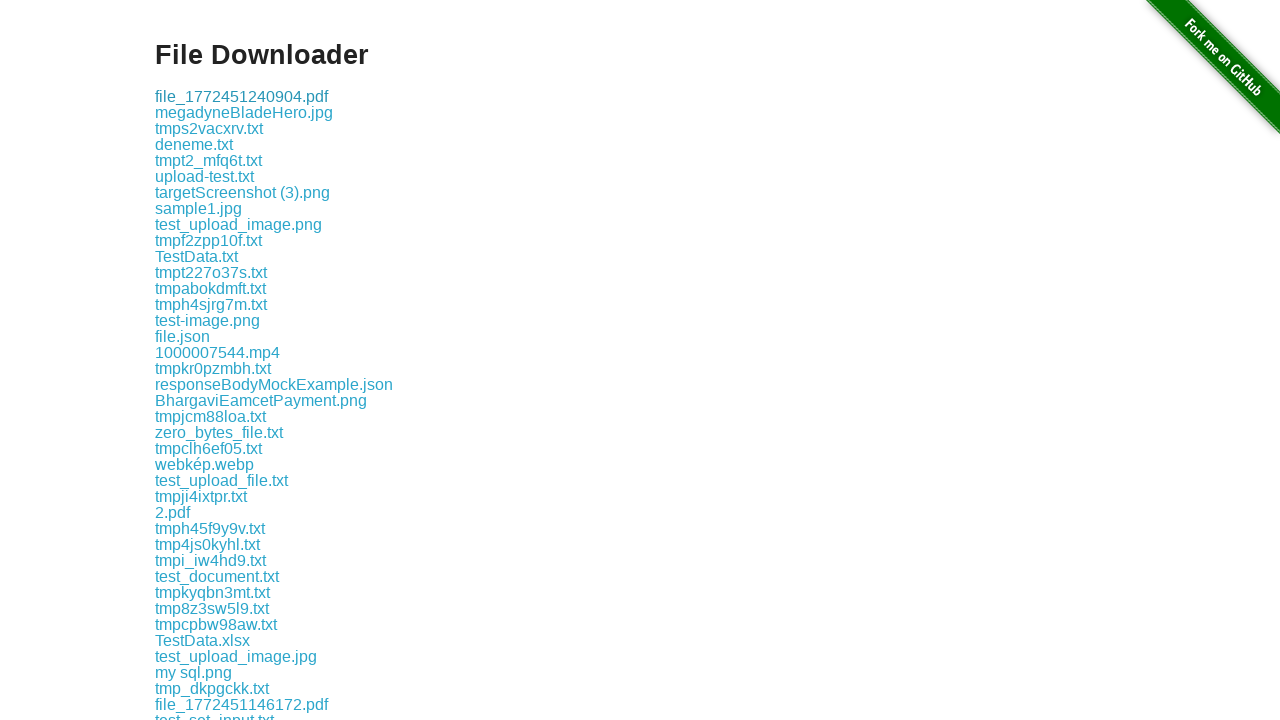

Waited for download action to complete
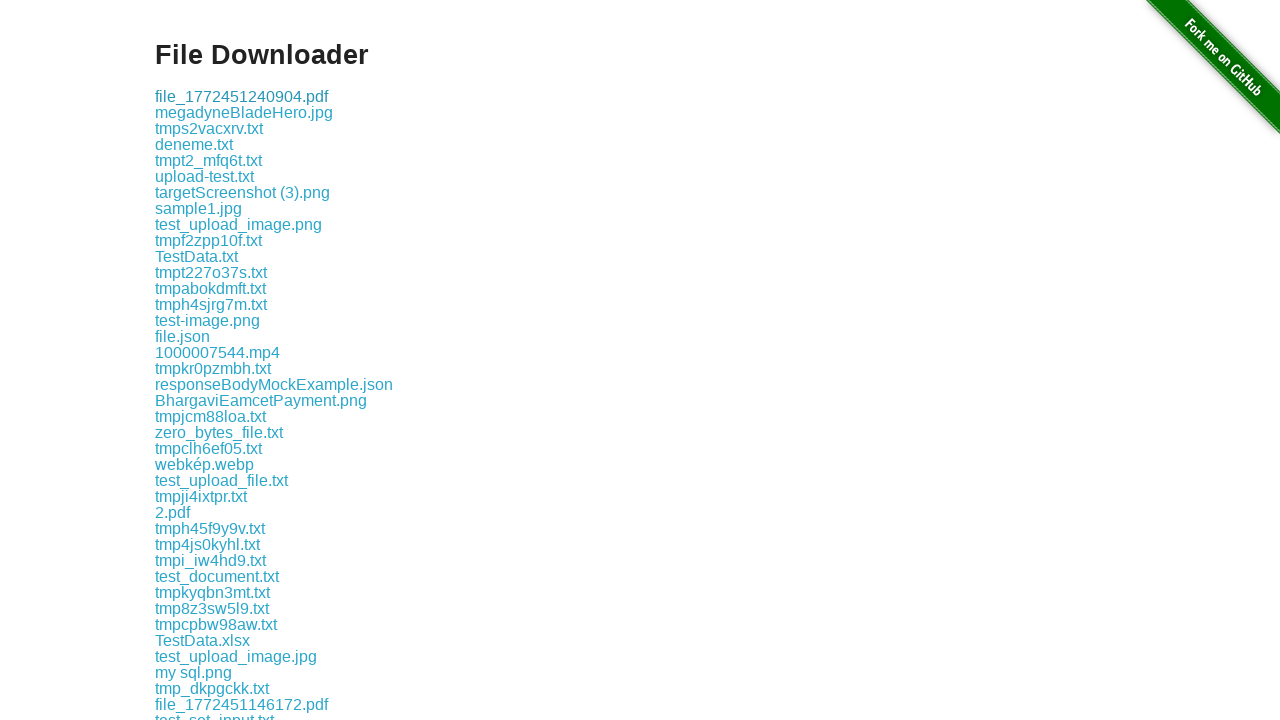

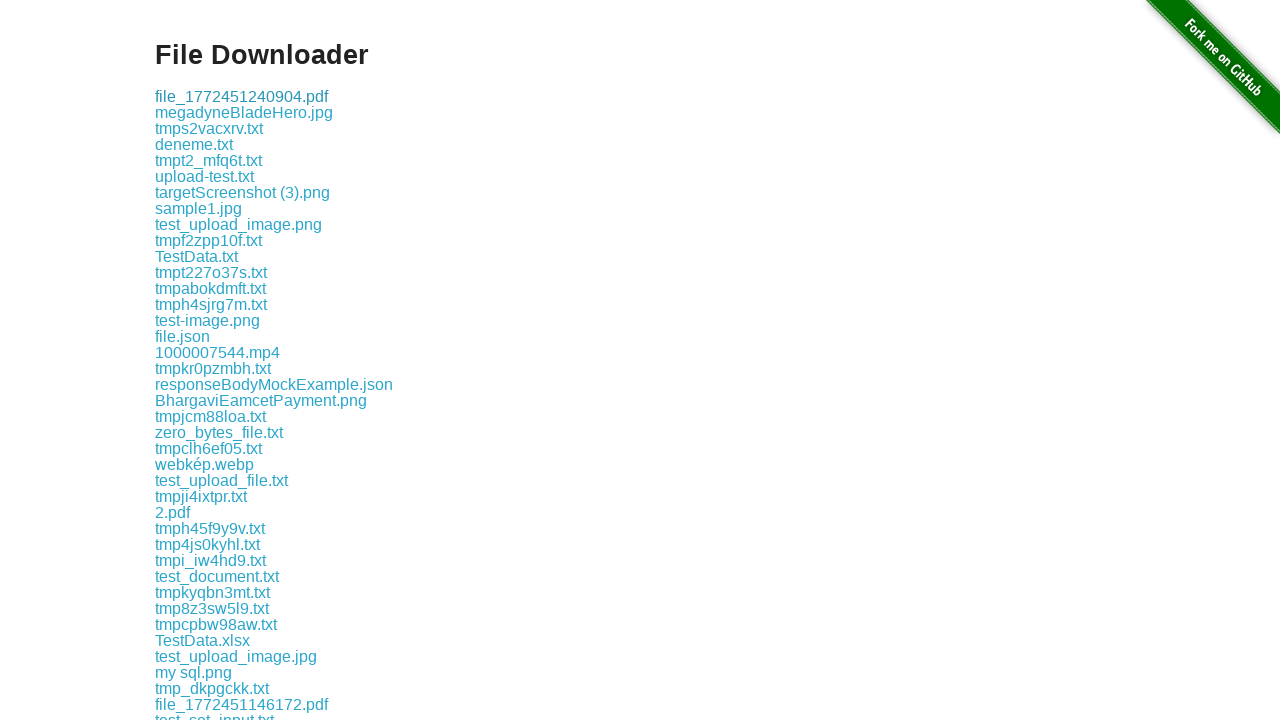